Tests keyboard key press functionality by sending a TAB key without targeting a specific element first, and verifying the result text displays the correct key pressed.

Starting URL: http://the-internet.herokuapp.com/key_presses

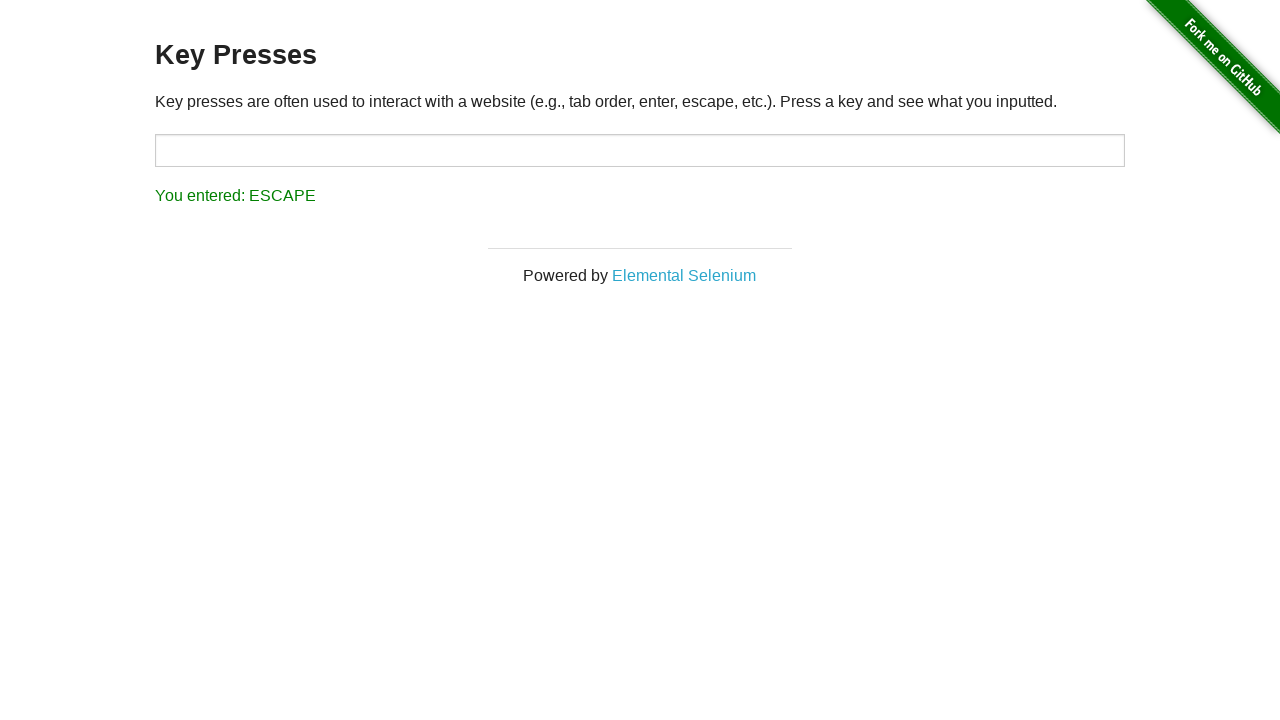

Navigated to key presses test page
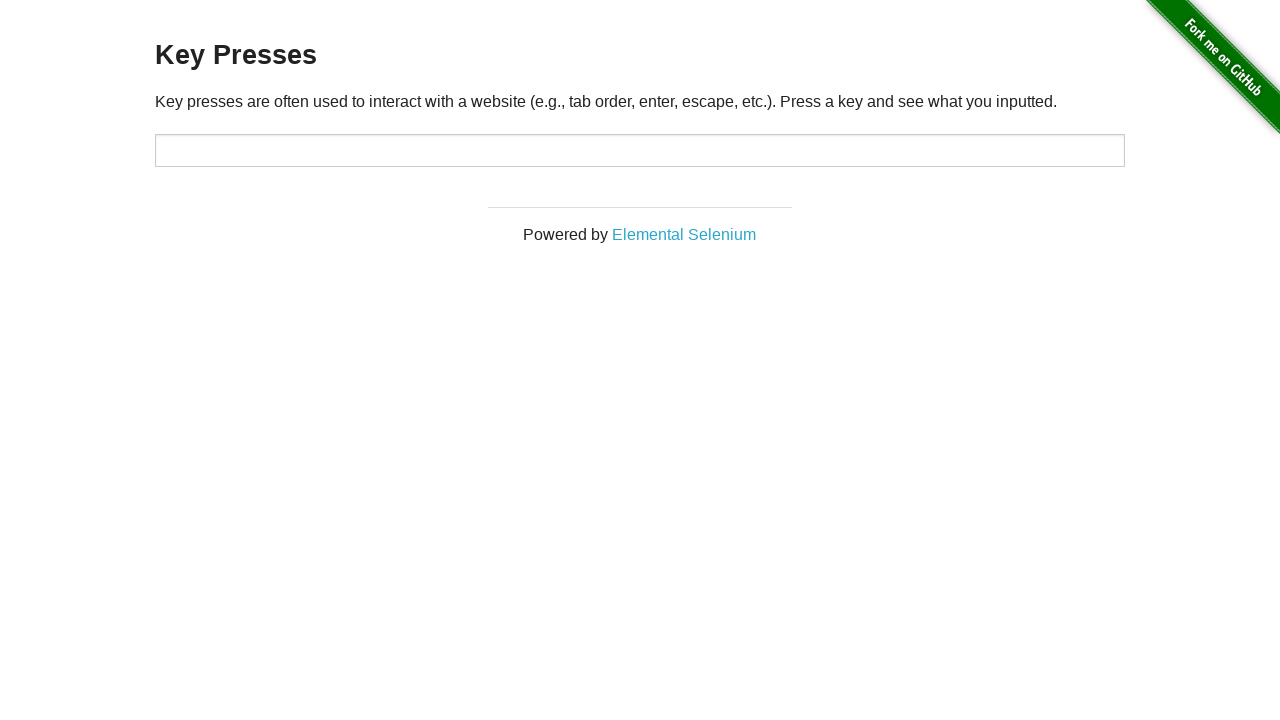

Pressed Tab key without targeting a specific element
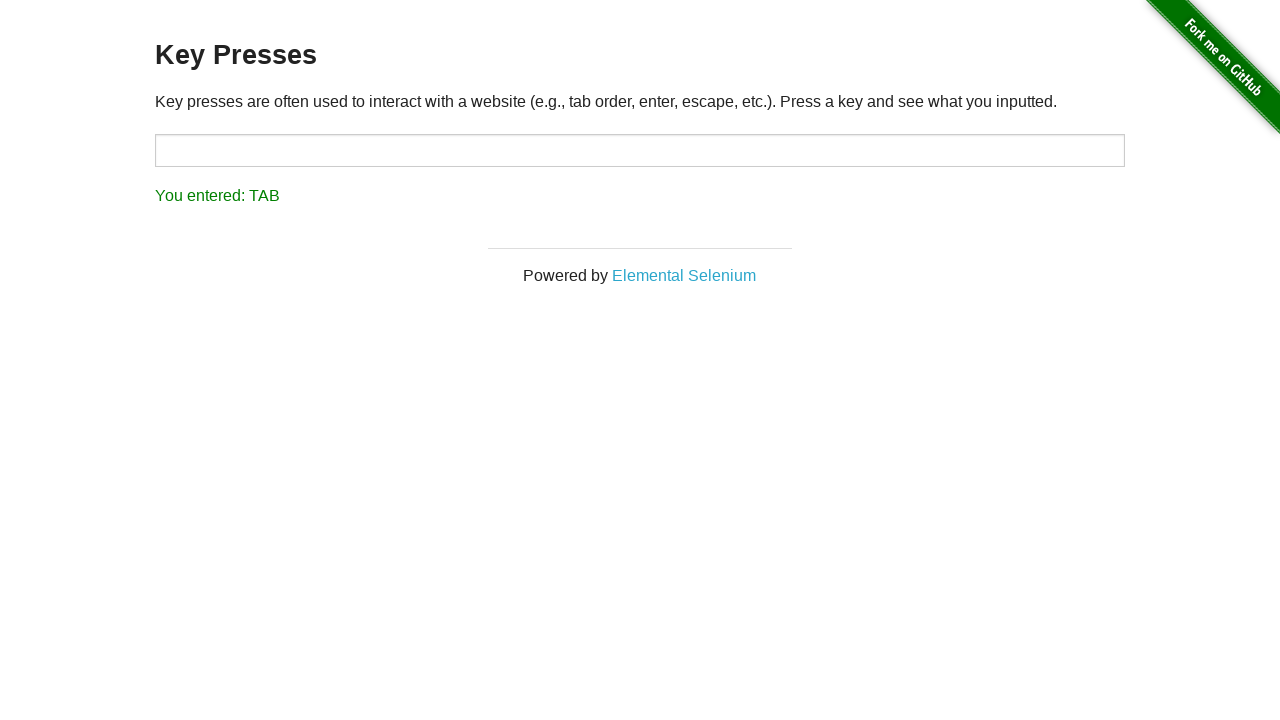

Result text element loaded and is visible
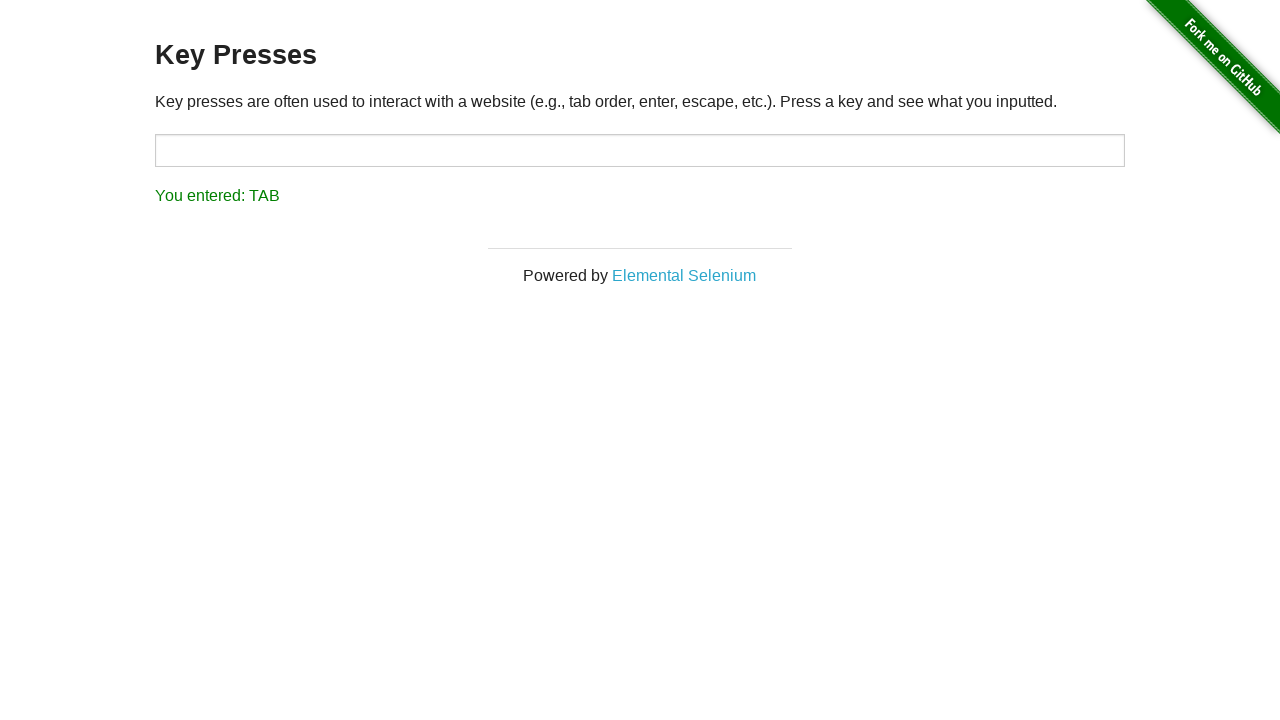

Retrieved result text content
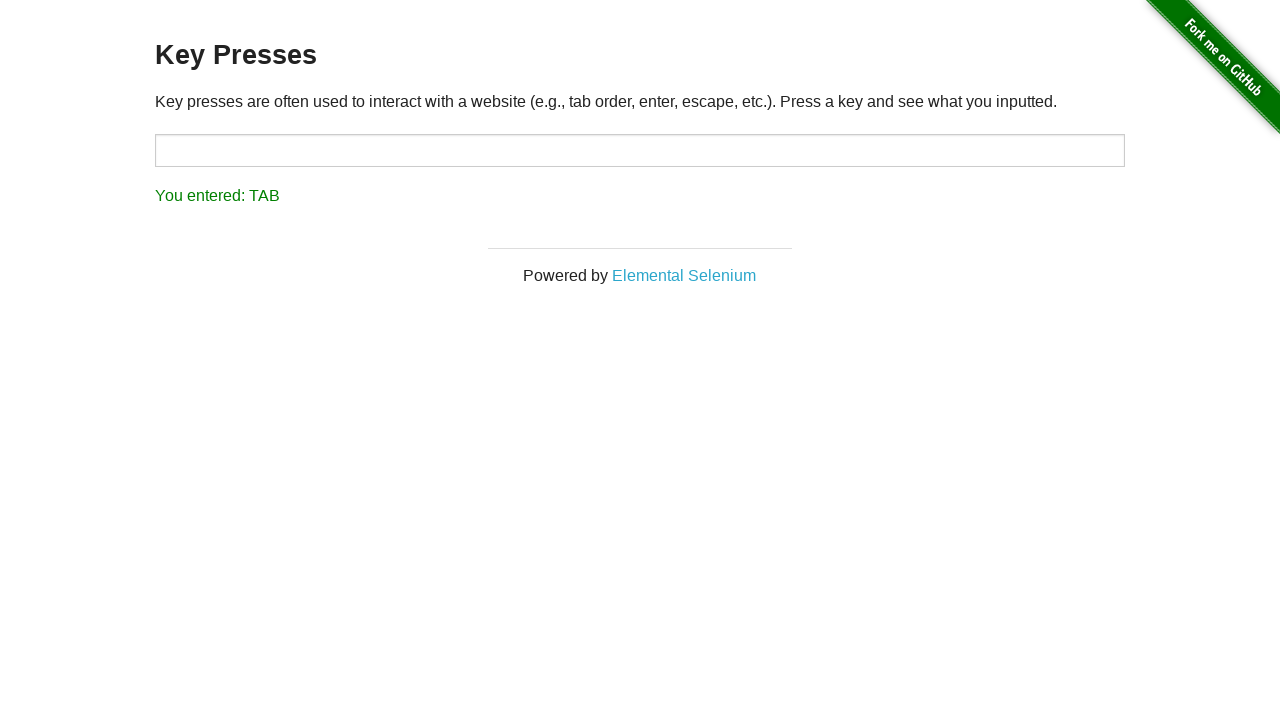

Verified result text displays 'You entered: TAB'
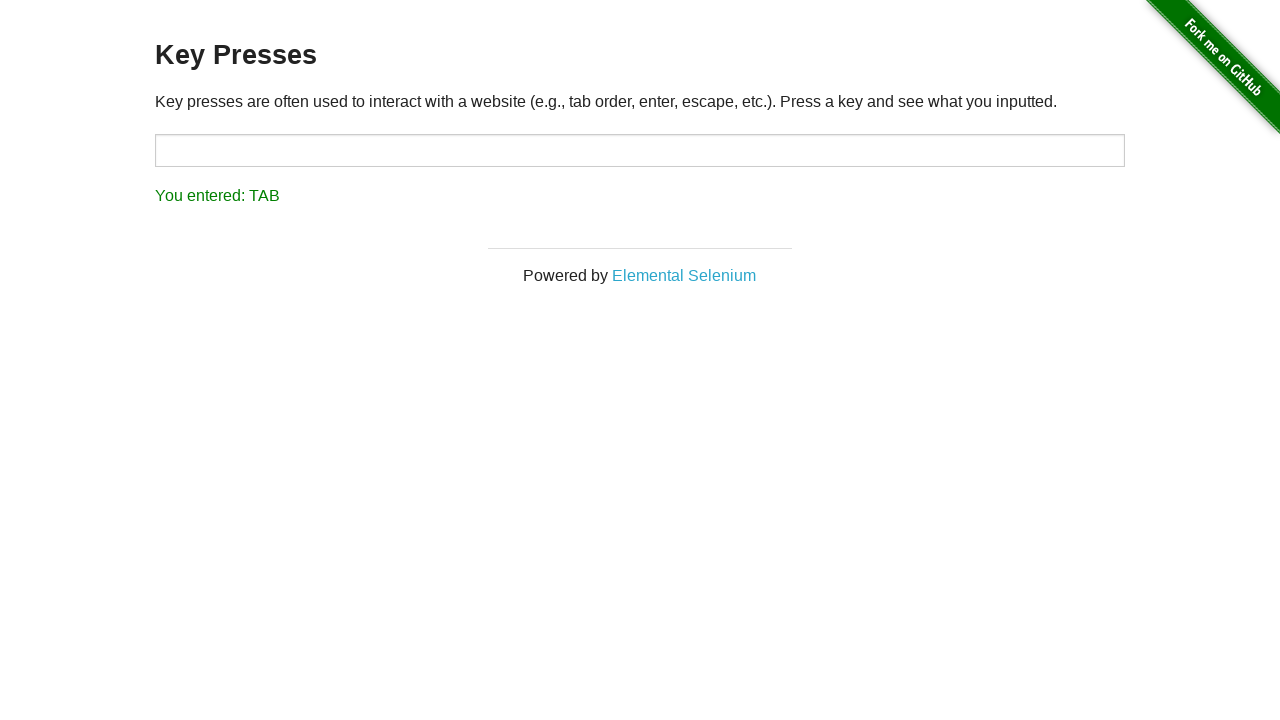

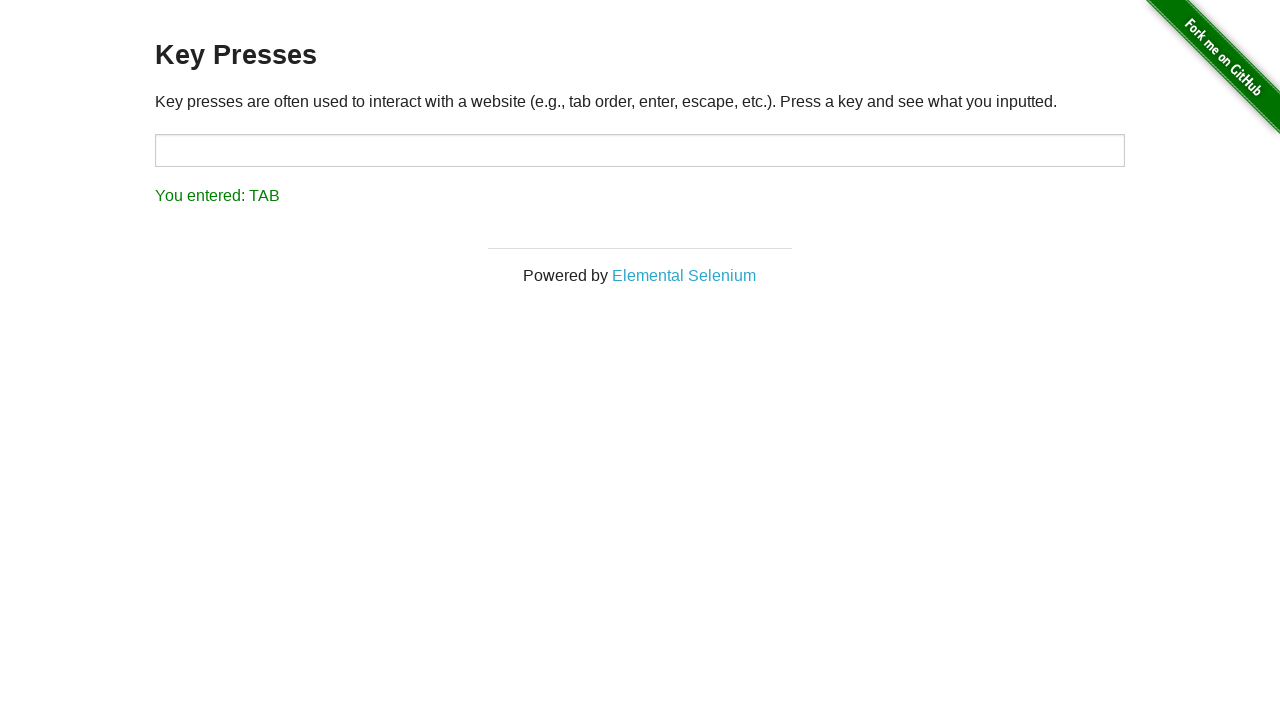